Tests finding various elements on a locators example page using CSS selectors (id and class) and verifies their text content

Starting URL: https://kristinek.github.io/site/examples/locators

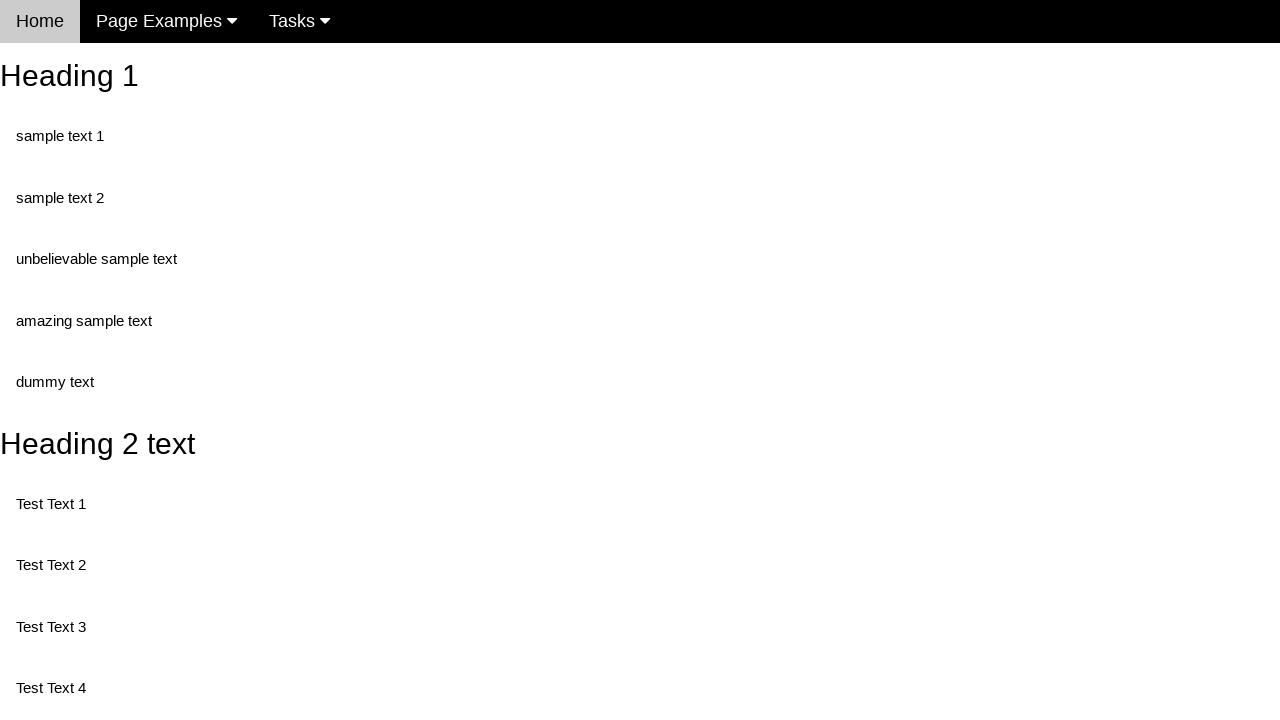

Navigated to locators example page
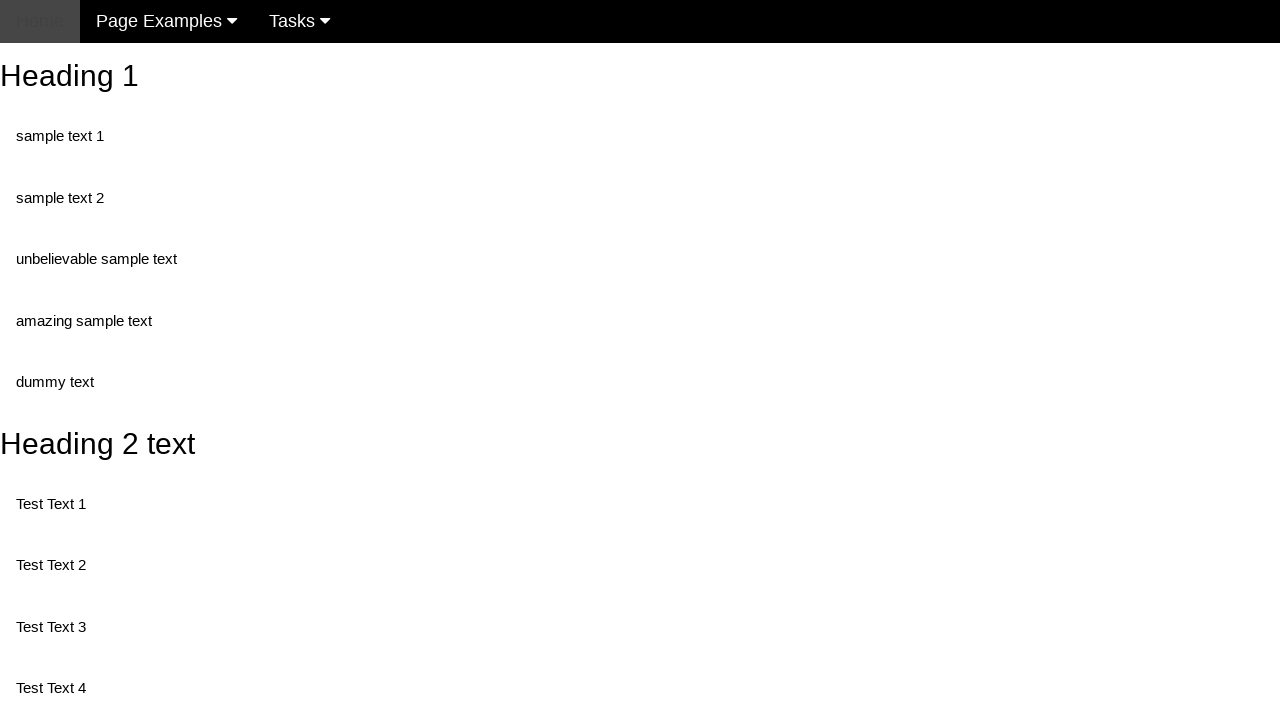

Waited for heading_2 element to load
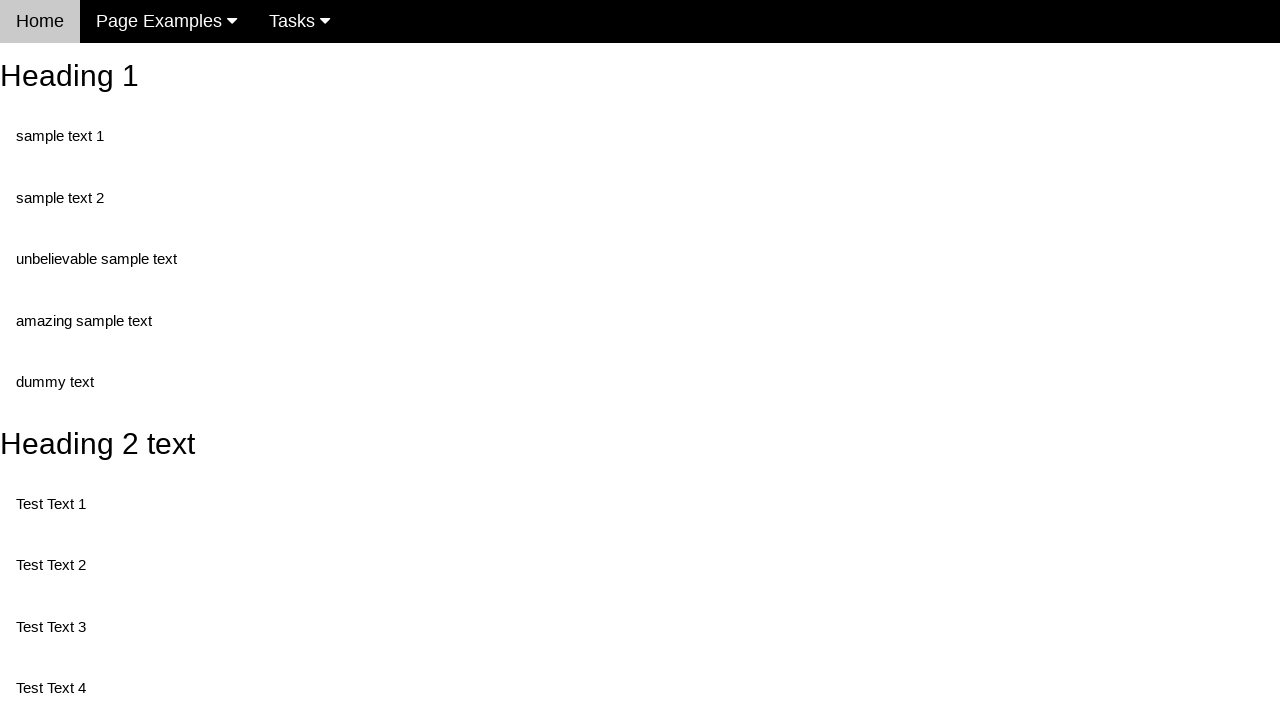

Located heading_2 element by id selector
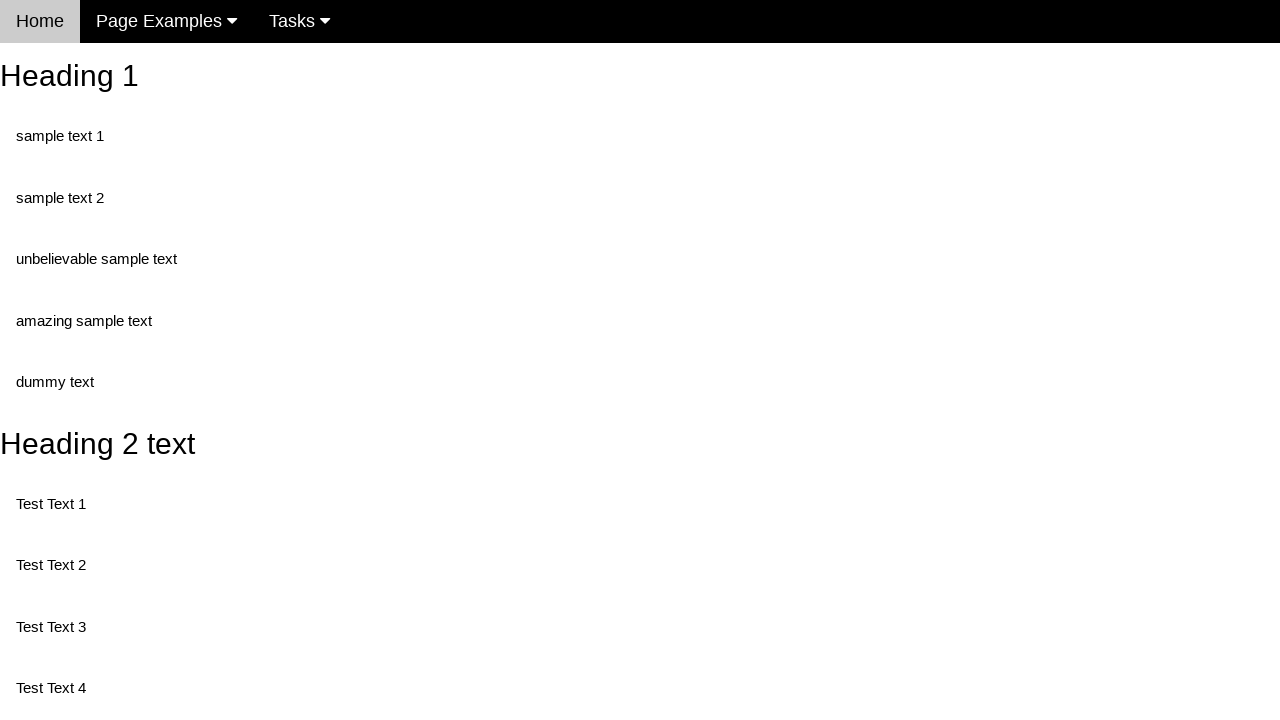

Located elements with class 'test'
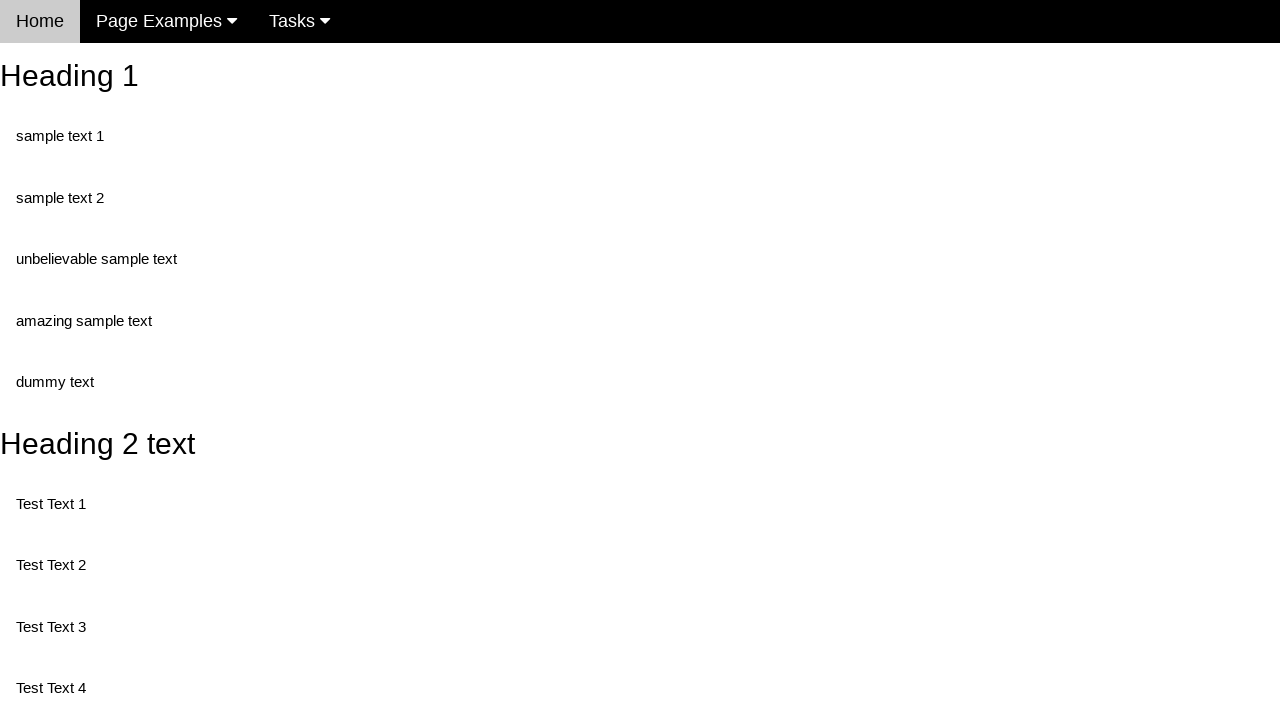

Waited for first test element to be available
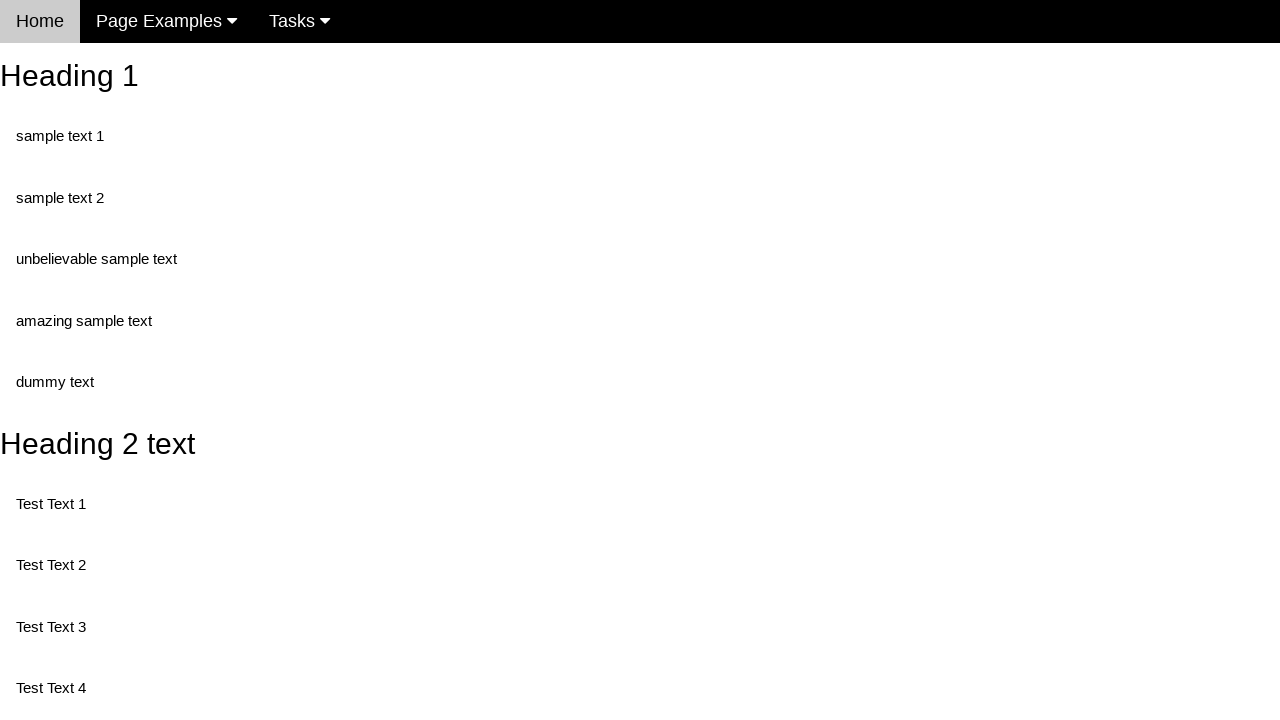

Located and waited for element with class 'twoTest'
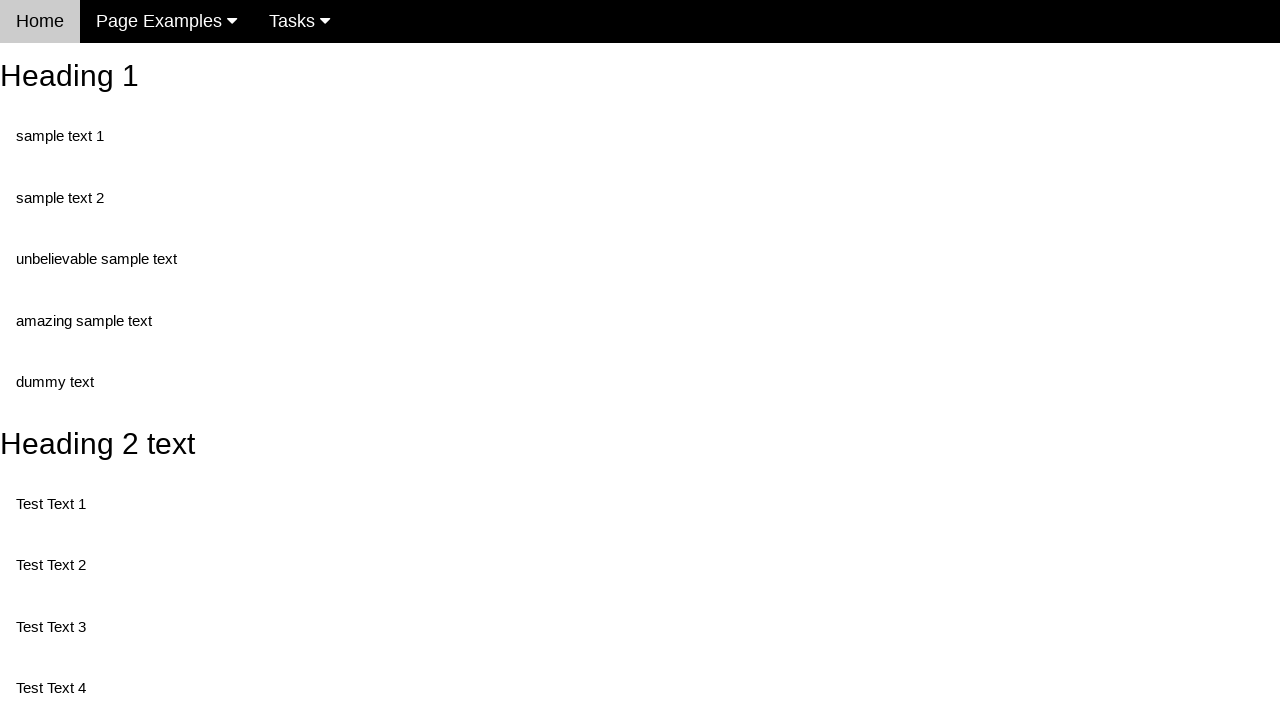

Located and waited for button element by id selector
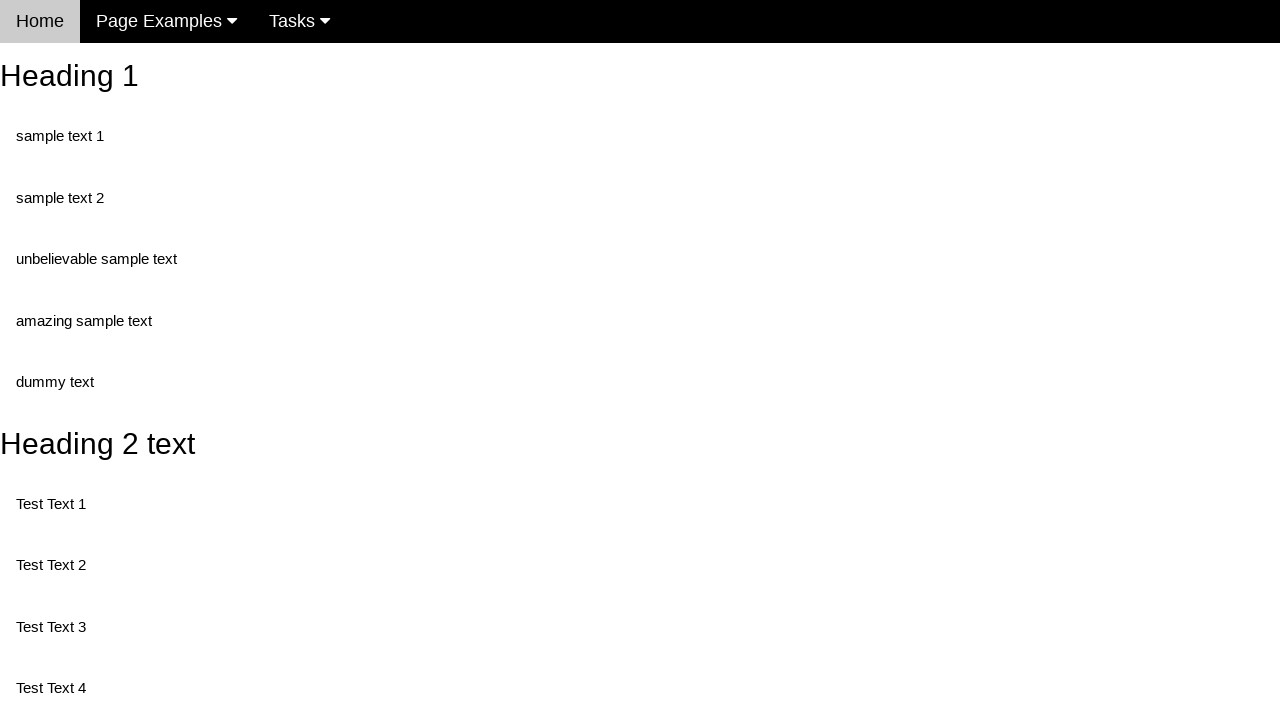

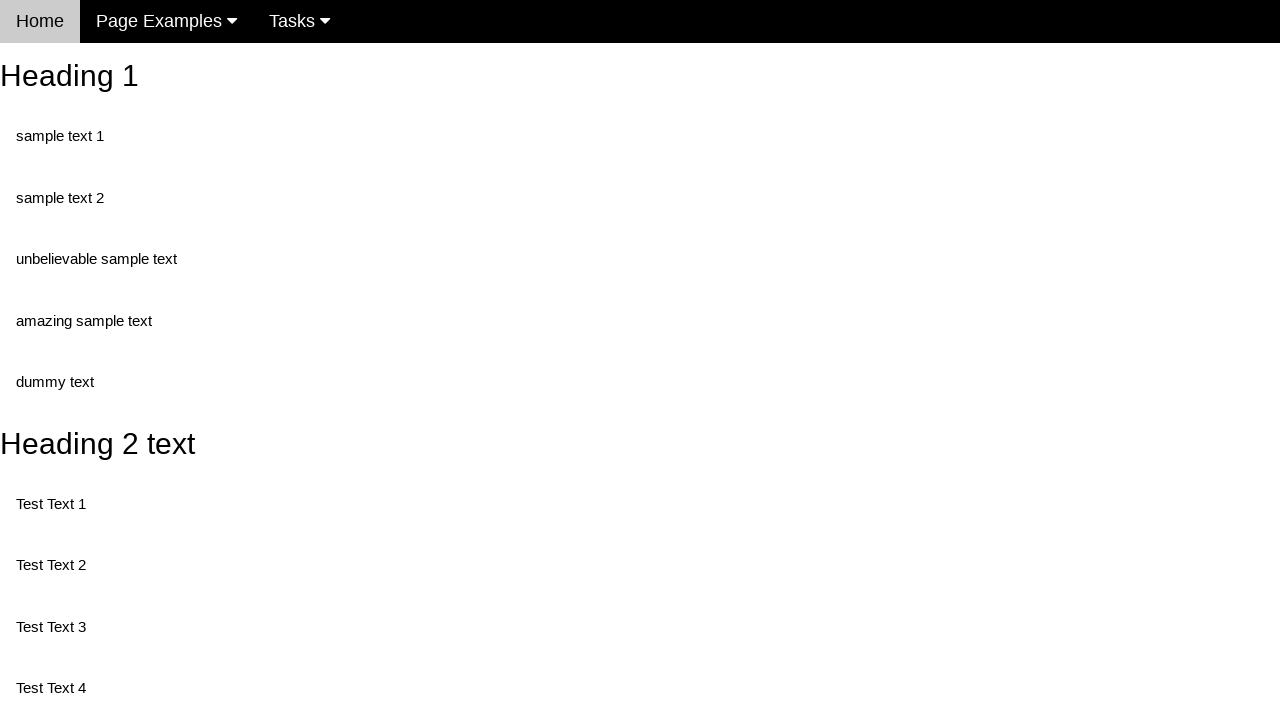